Tests if string trimming works correctly with input ' test ' (spaces on both sides)

Starting URL: https://todomvc.com/examples/typescript-angular/#/

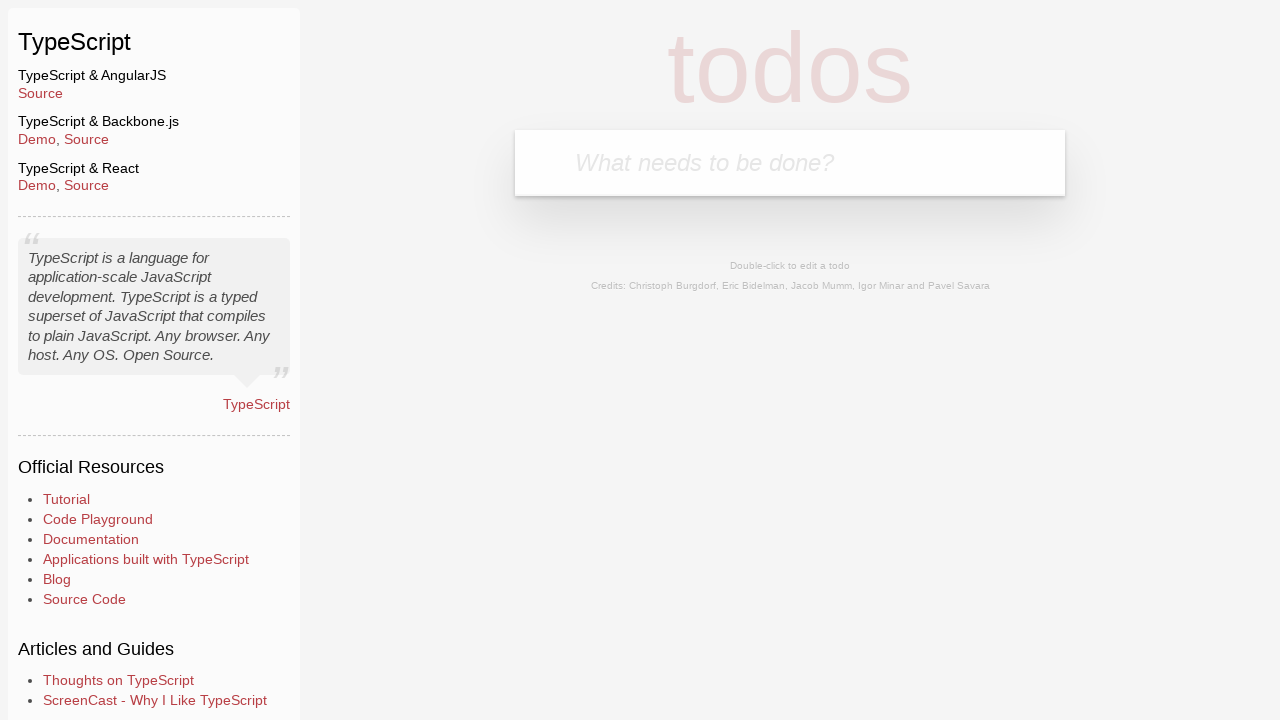

Filled new todo input with ' test ' (spaces on both sides) on .new-todo
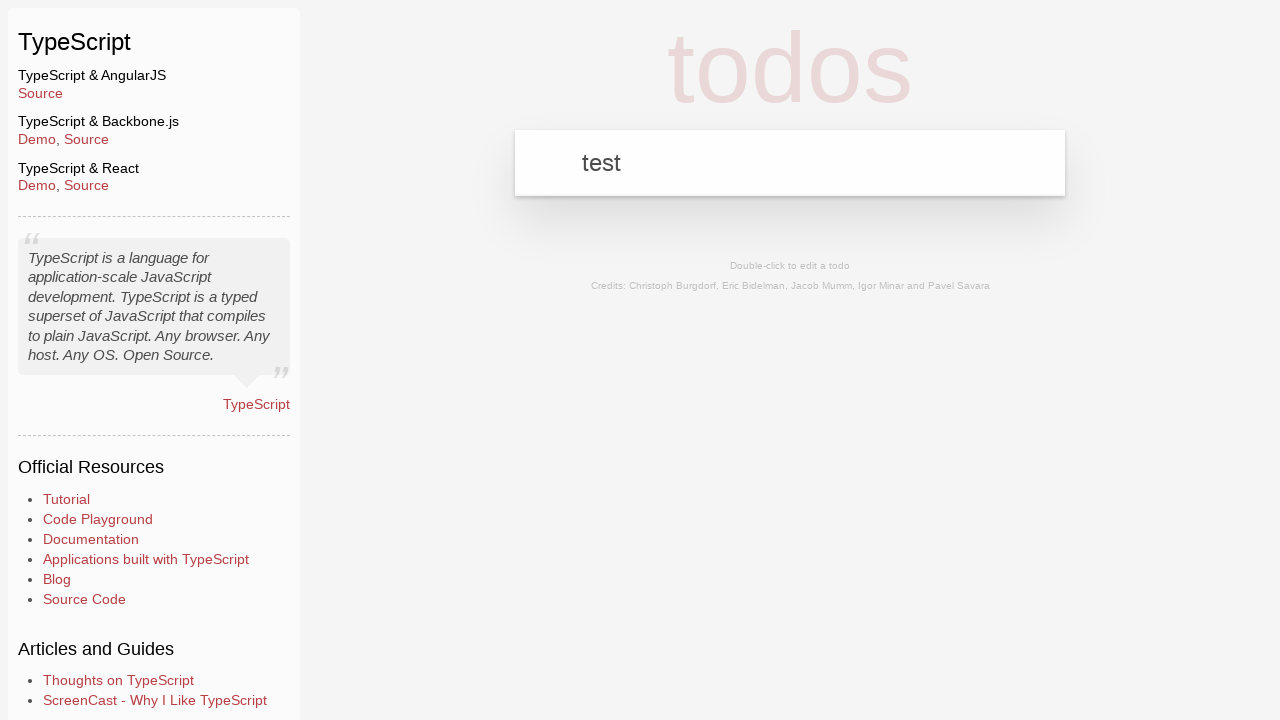

Pressed Enter to add the todo item on .new-todo
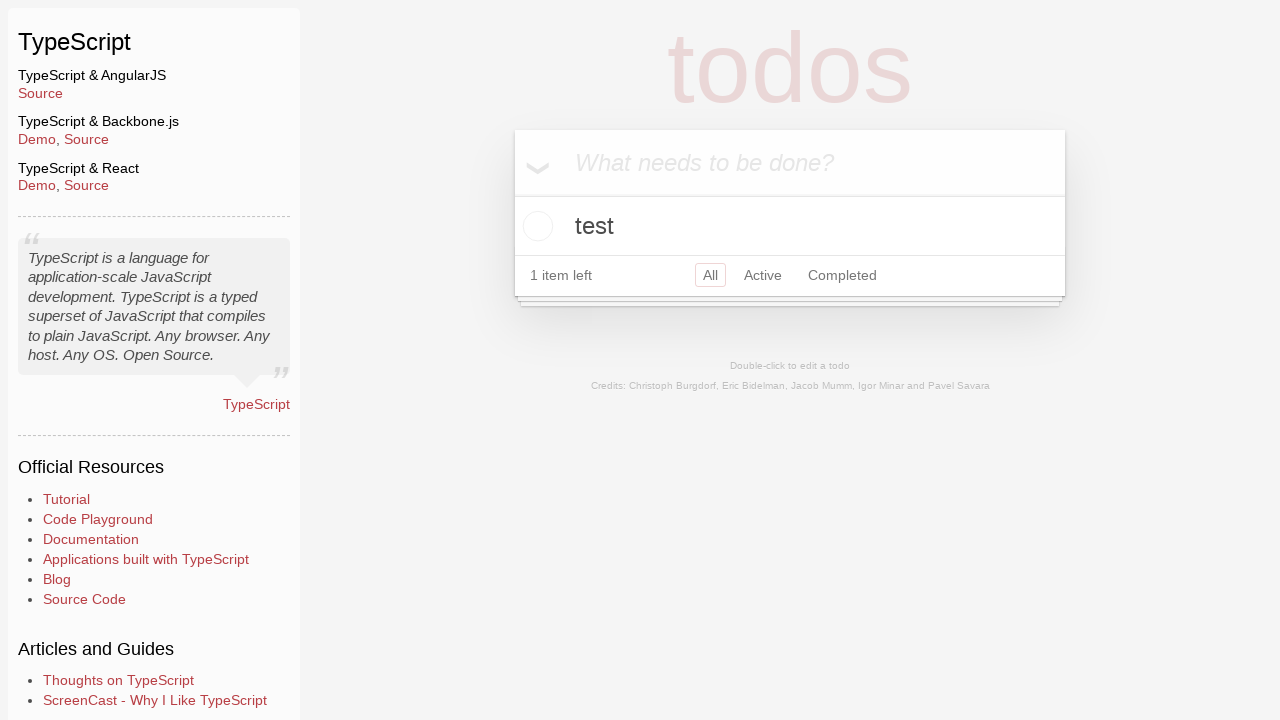

Verified todo list item appeared
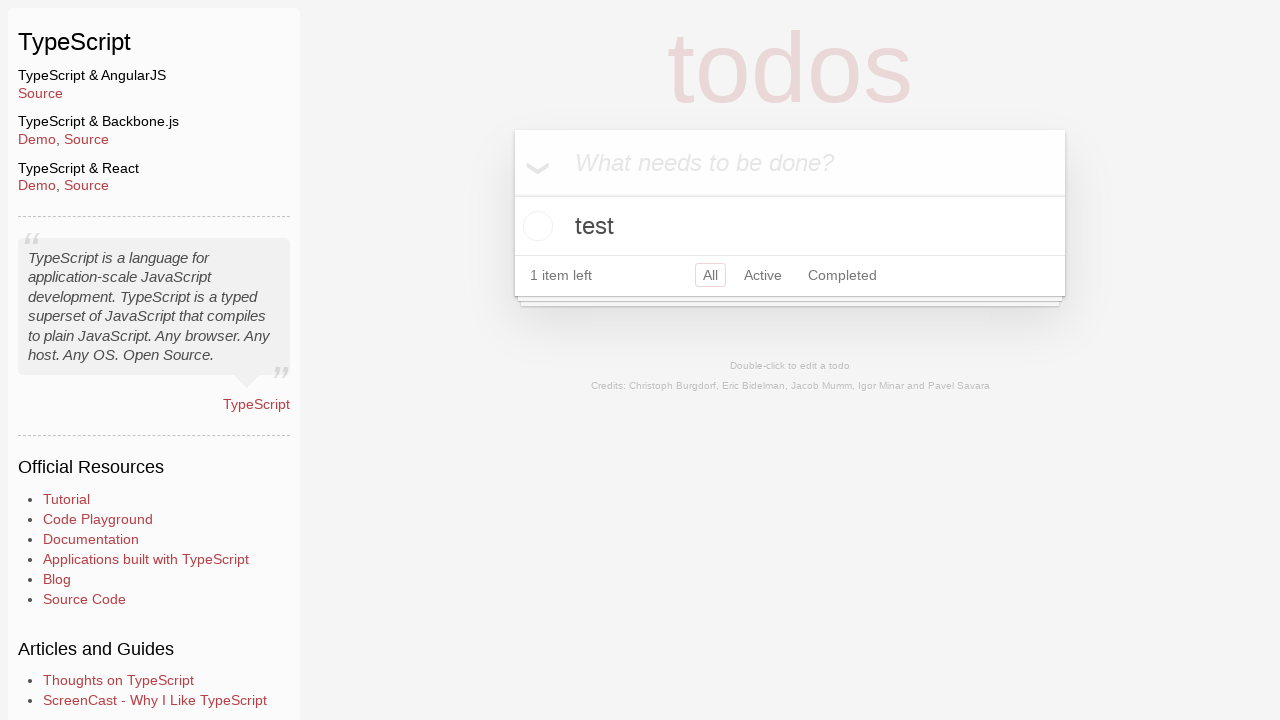

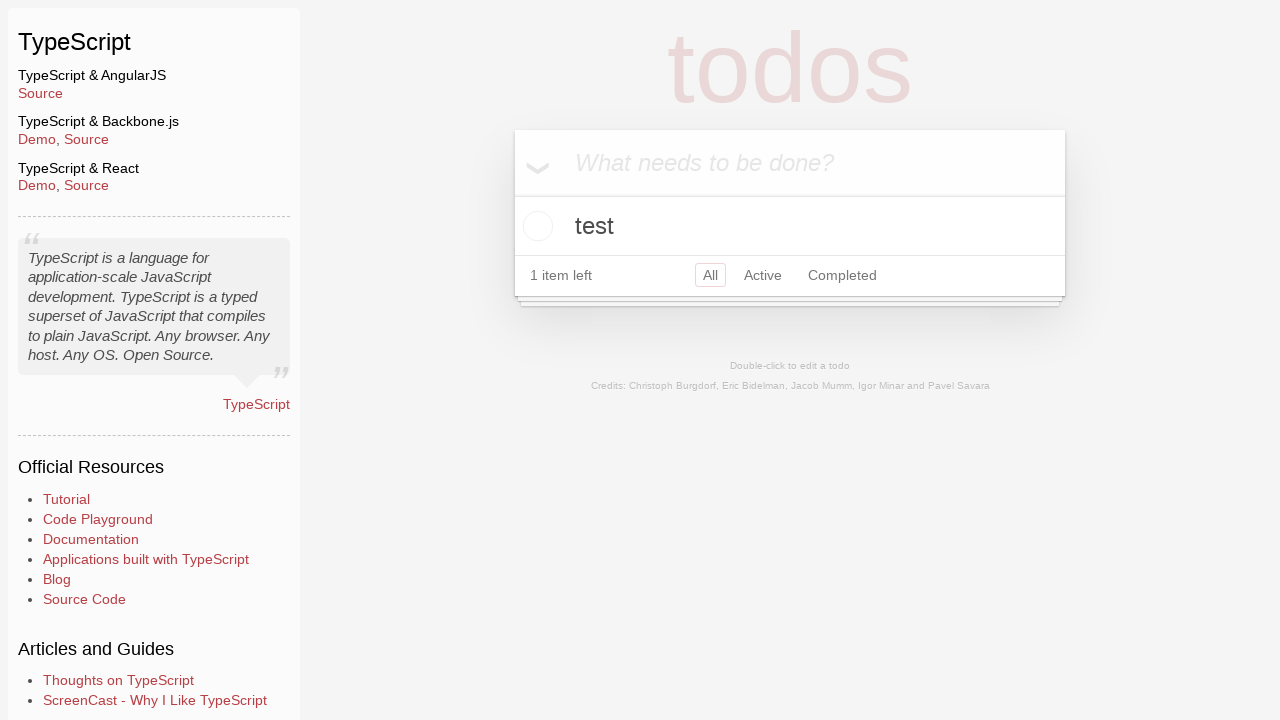